Tests horizontal slider by navigating to the page and setting the slider to a random value

Starting URL: https://the-internet.herokuapp.com

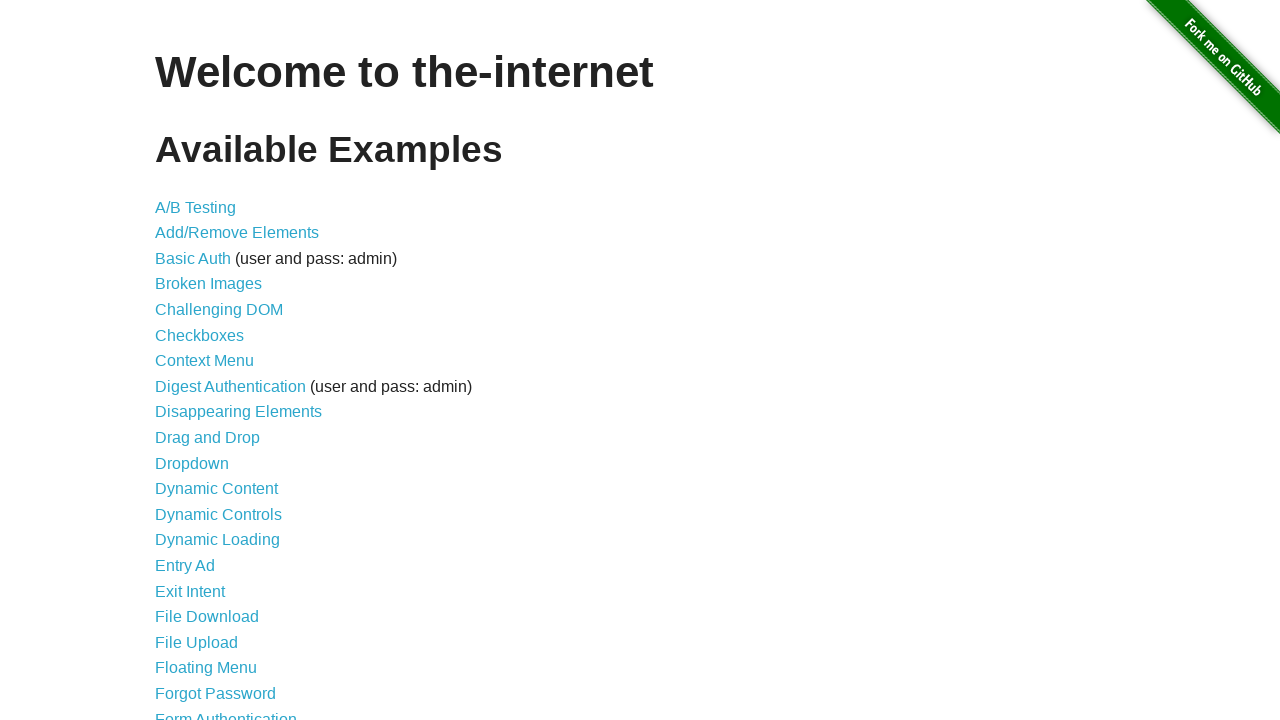

Clicked on Horizontal Slider link at (214, 361) on internal:role=link[name="Horizontal Slider"i]
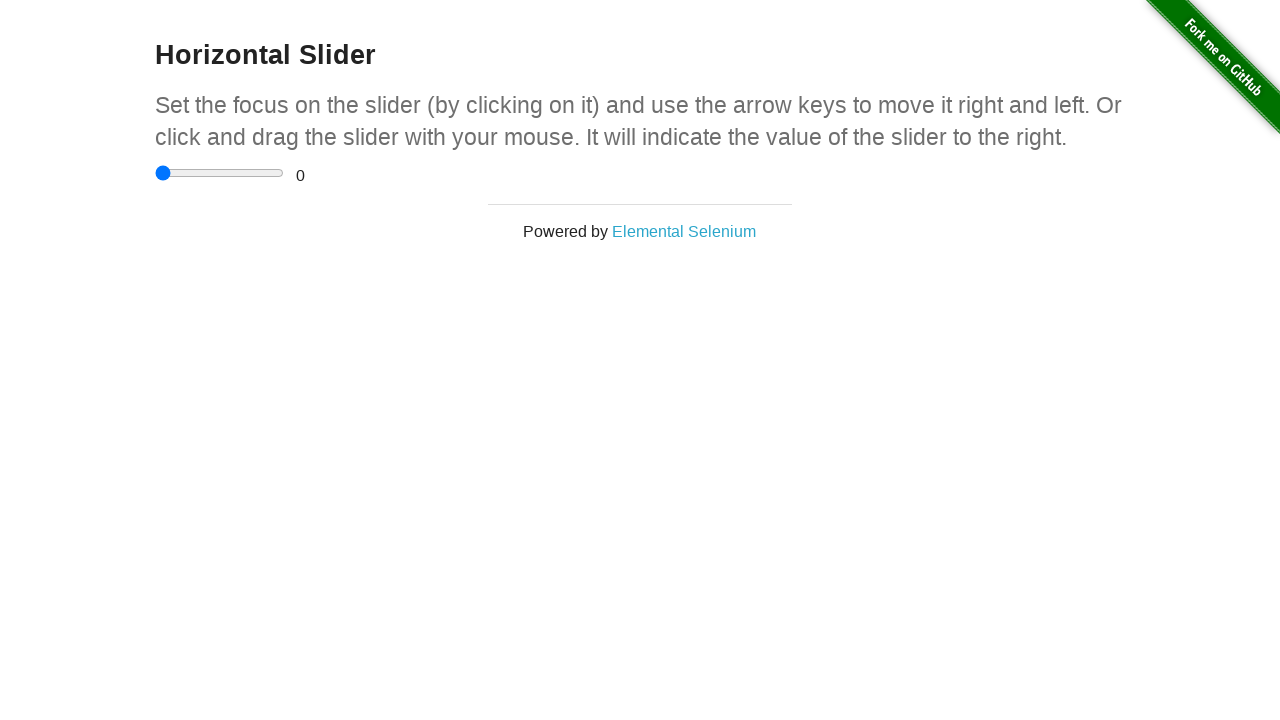

Waited for Horizontal Slider header to be visible
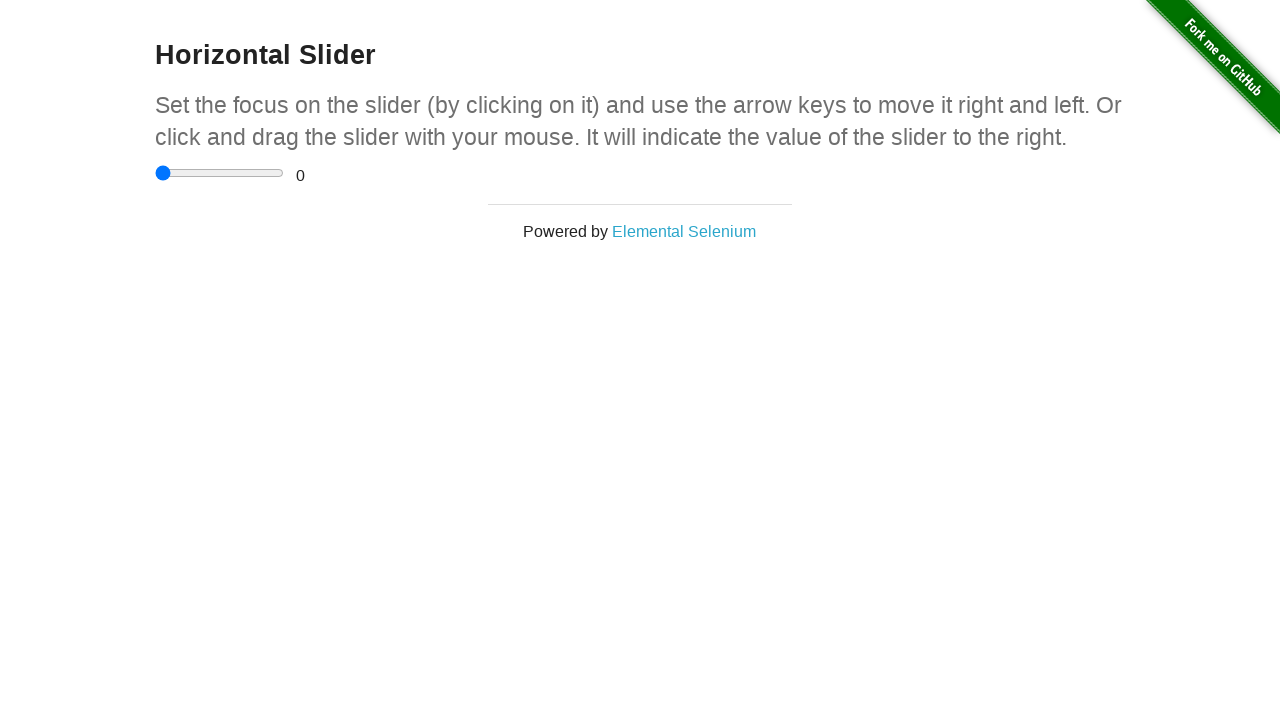

Located the horizontal slider element
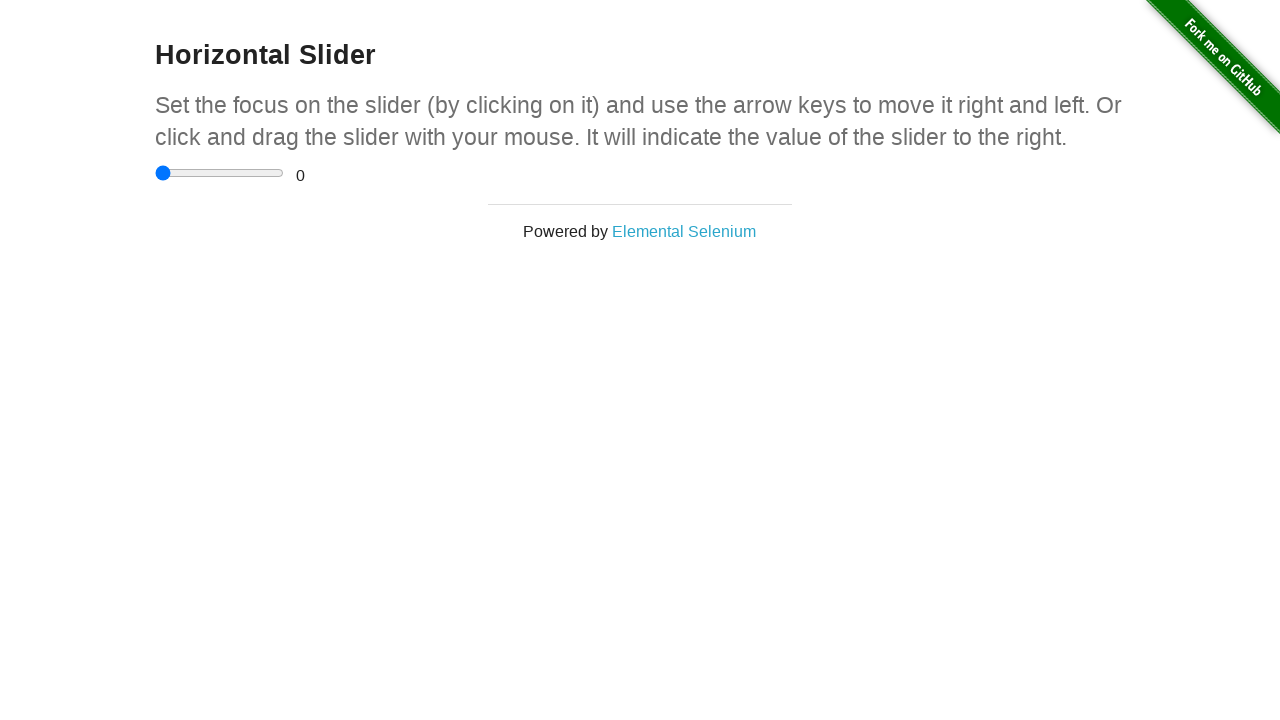

Confirmed slider element is visible
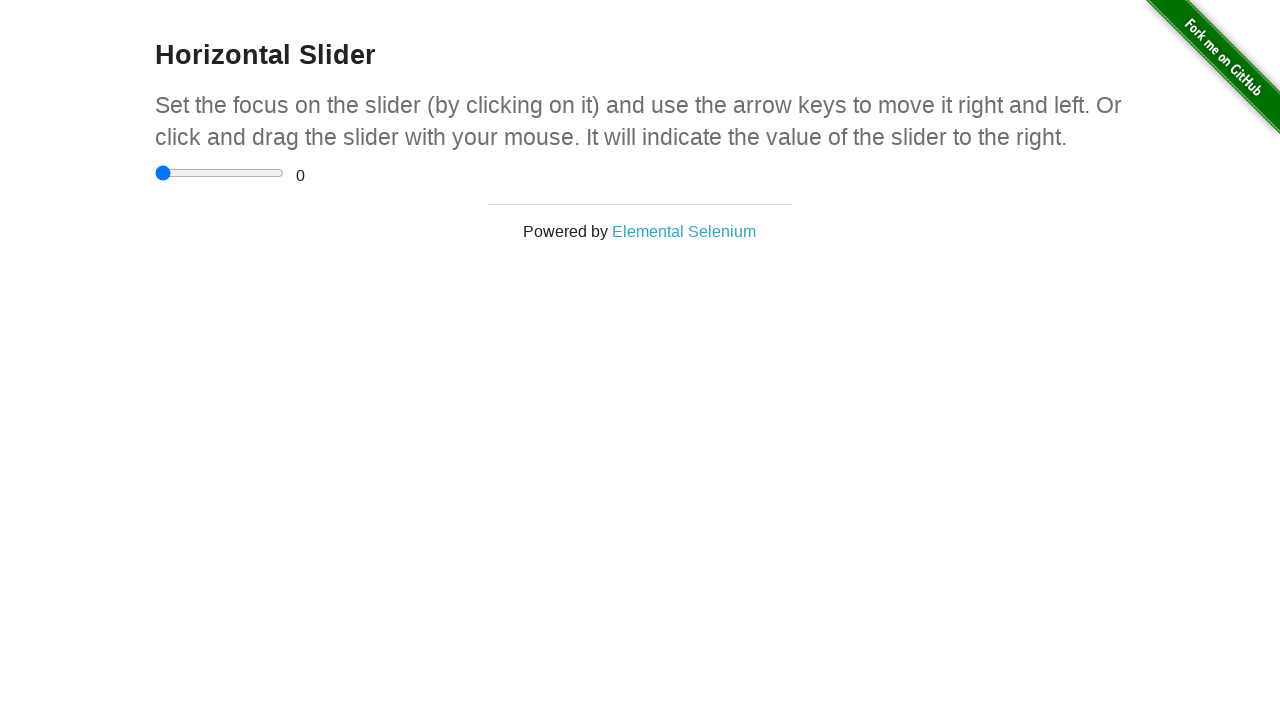

Set slider to value 3.5 on input[type='range']
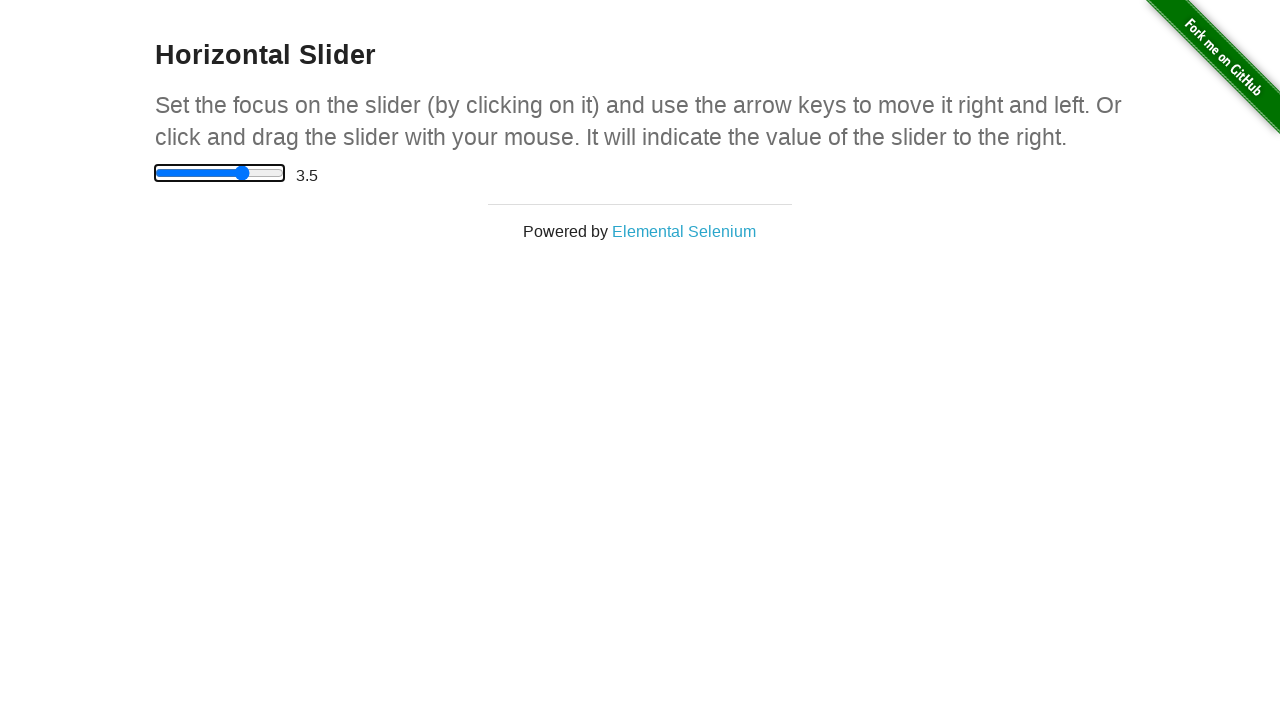

Verified slider value element is present
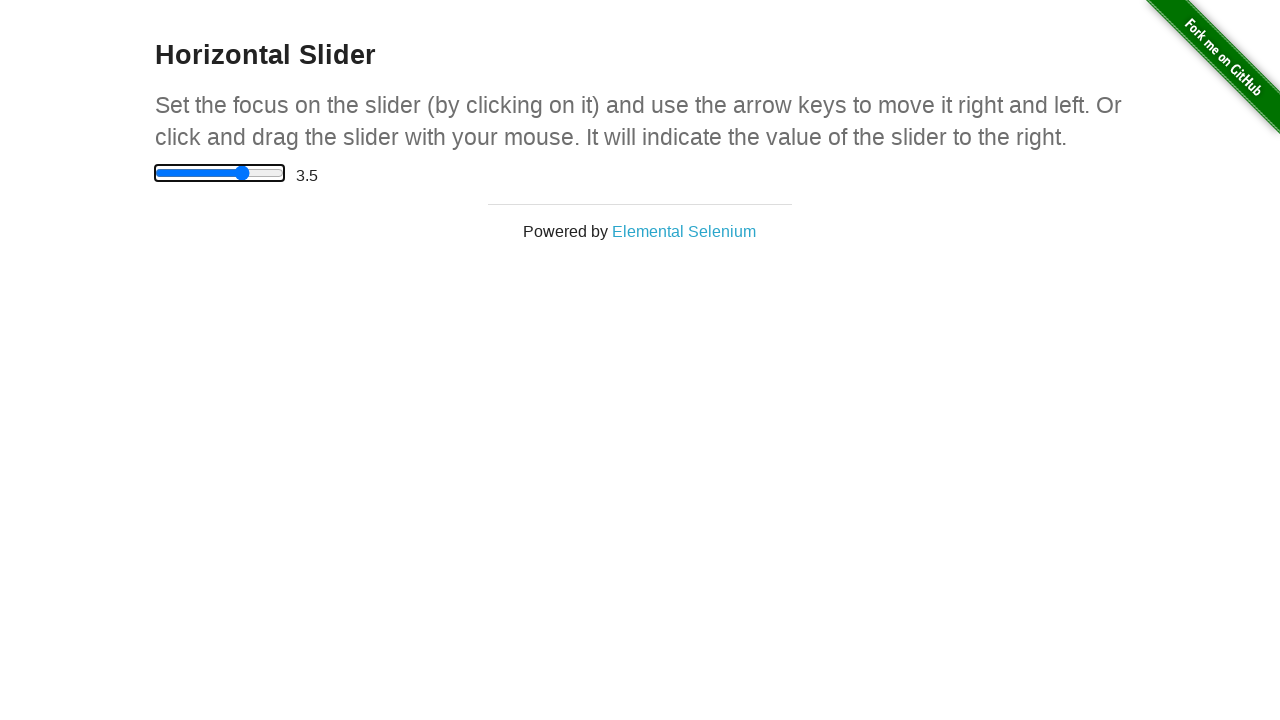

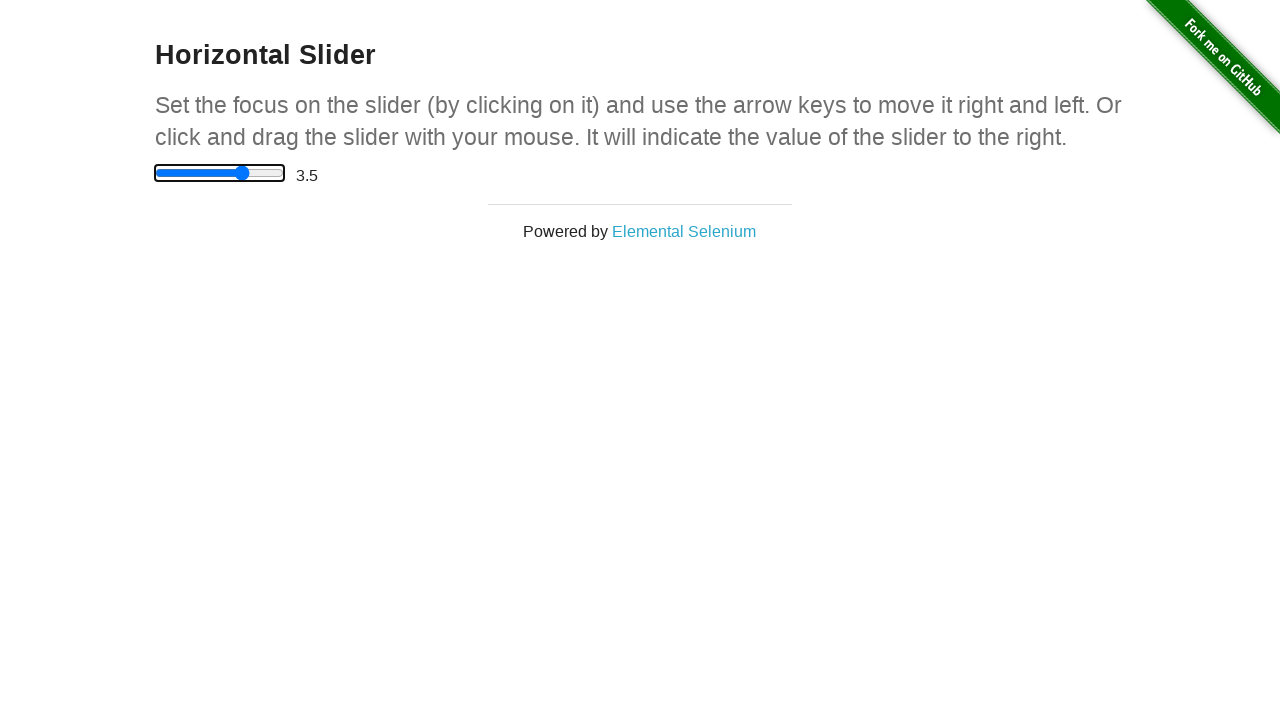